Tests that clicking Clear completed removes completed items from the list.

Starting URL: https://demo.playwright.dev/todomvc

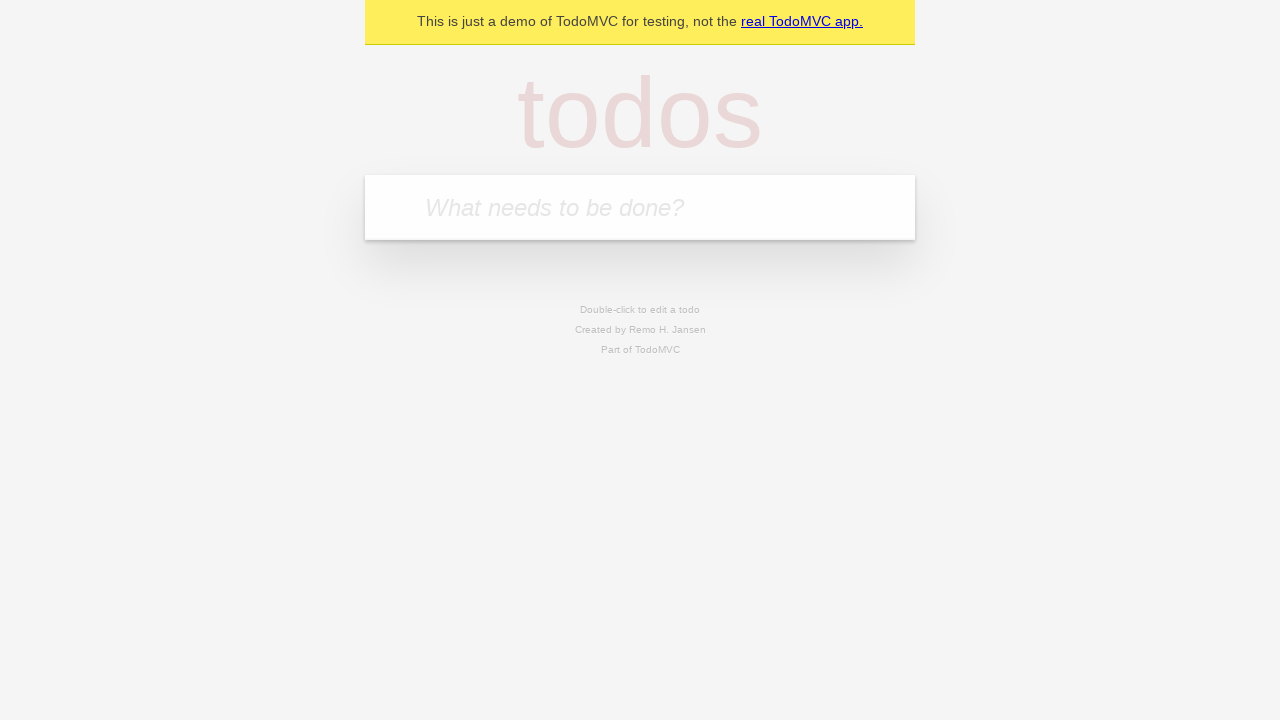

Filled todo input with 'buy some cheese' on internal:attr=[placeholder="What needs to be done?"i]
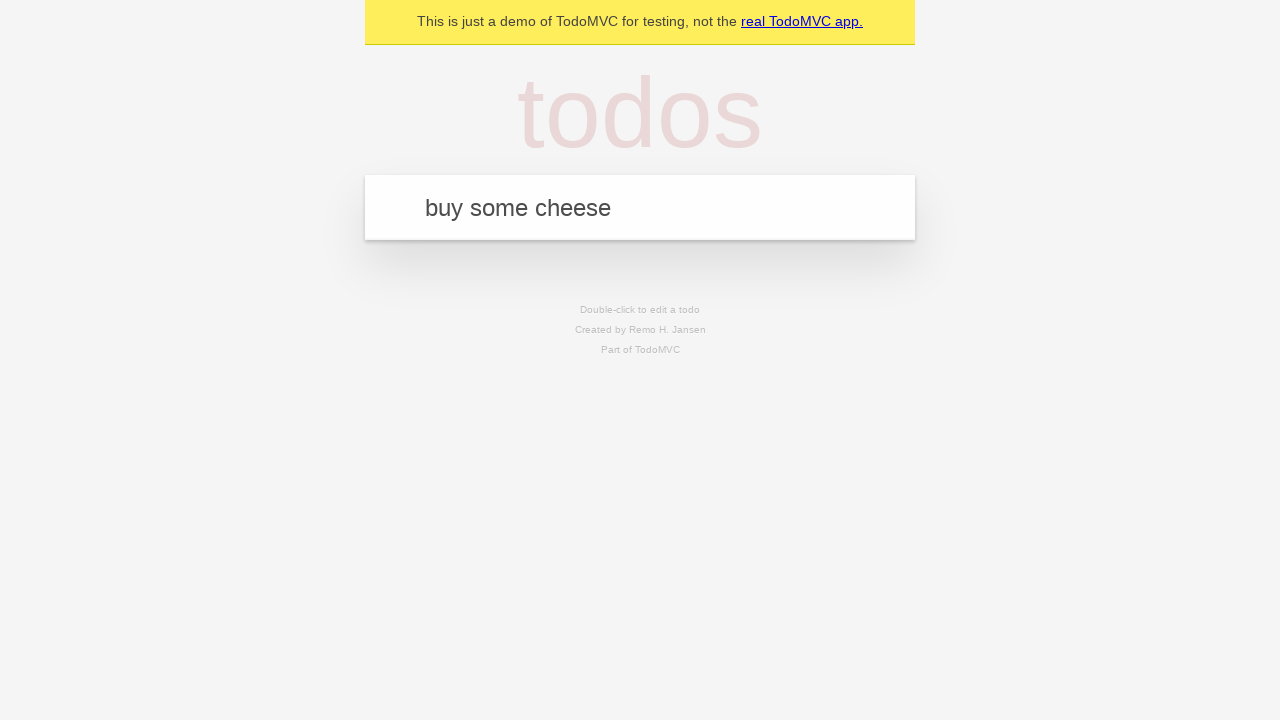

Pressed Enter to create first todo item on internal:attr=[placeholder="What needs to be done?"i]
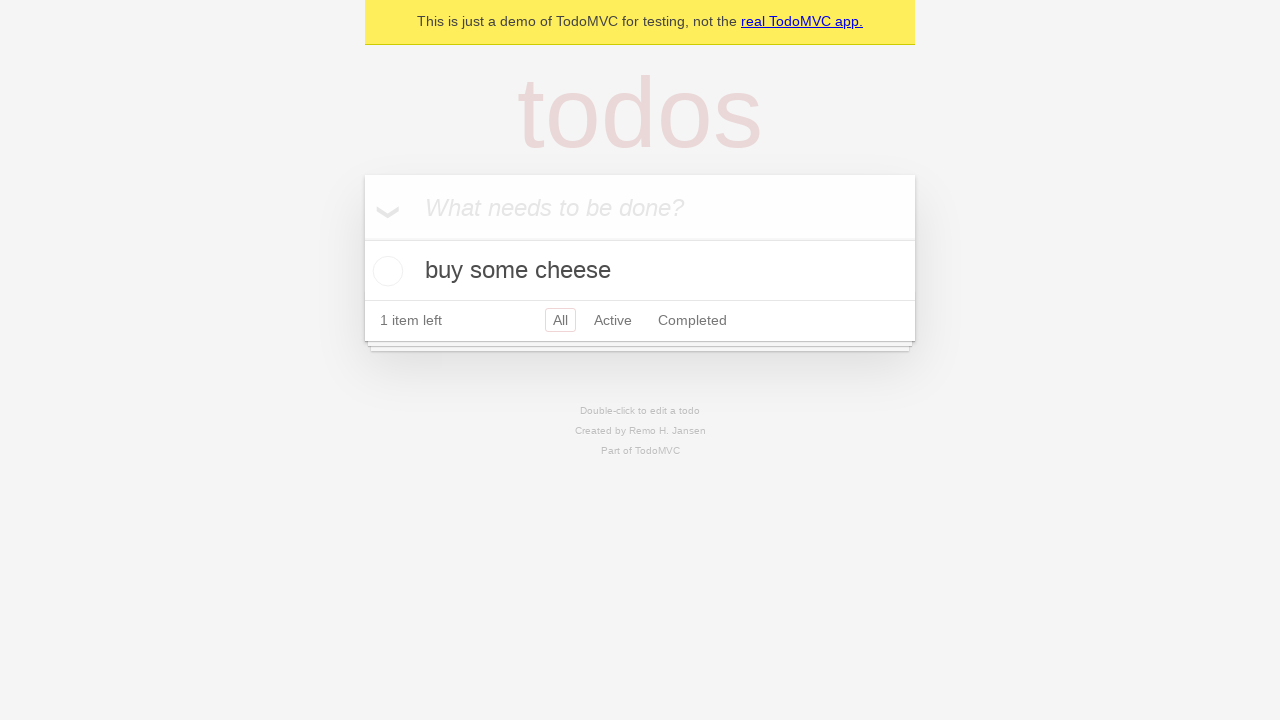

Filled todo input with 'feed the cat' on internal:attr=[placeholder="What needs to be done?"i]
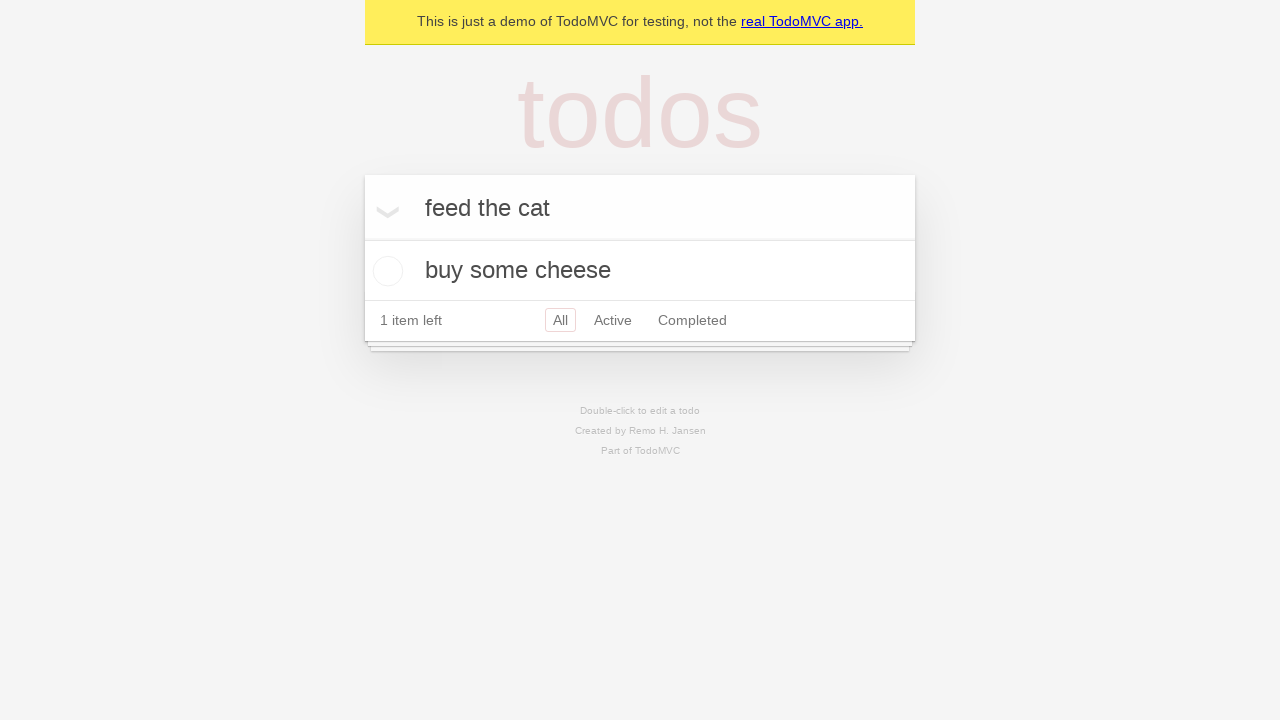

Pressed Enter to create second todo item on internal:attr=[placeholder="What needs to be done?"i]
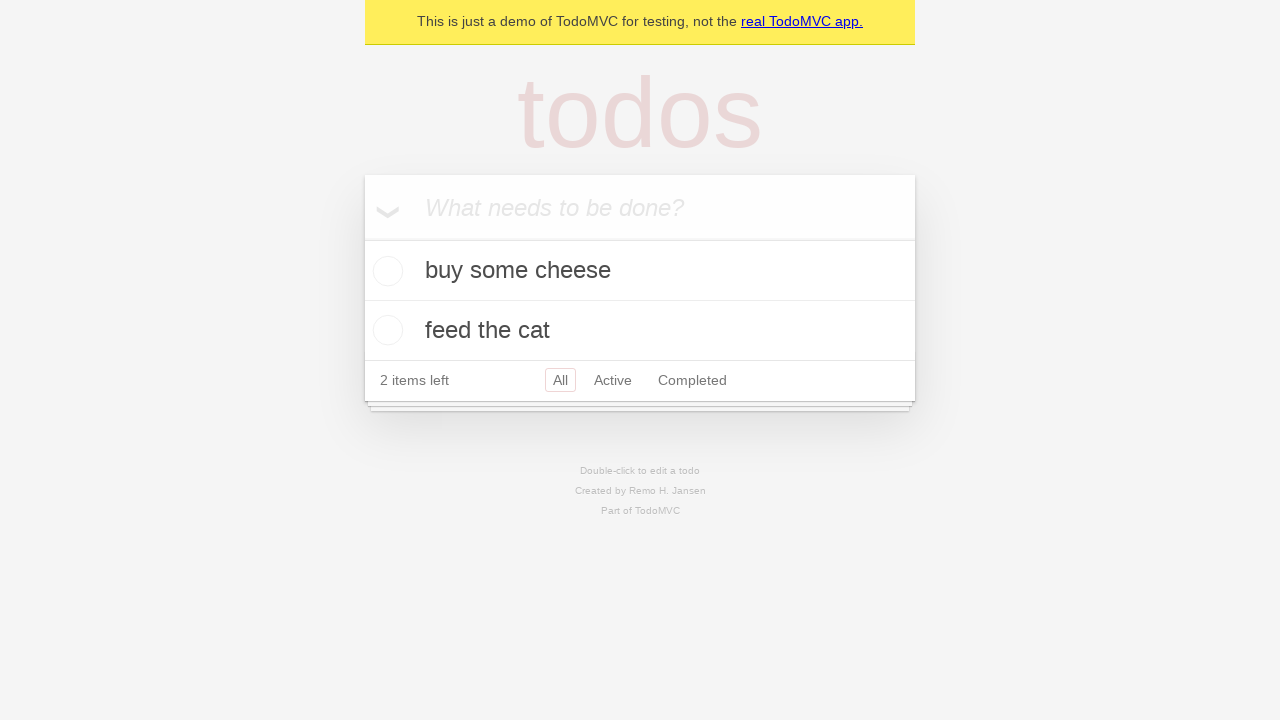

Filled todo input with 'book a doctors appointment' on internal:attr=[placeholder="What needs to be done?"i]
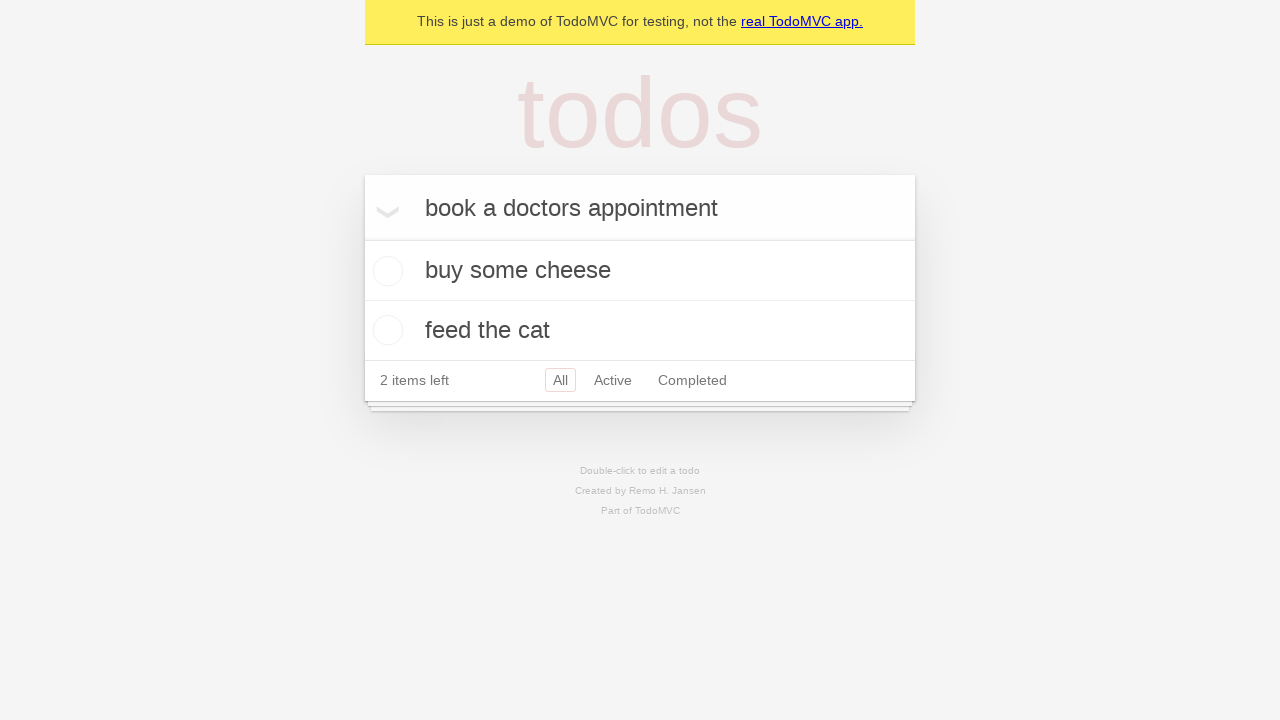

Pressed Enter to create third todo item on internal:attr=[placeholder="What needs to be done?"i]
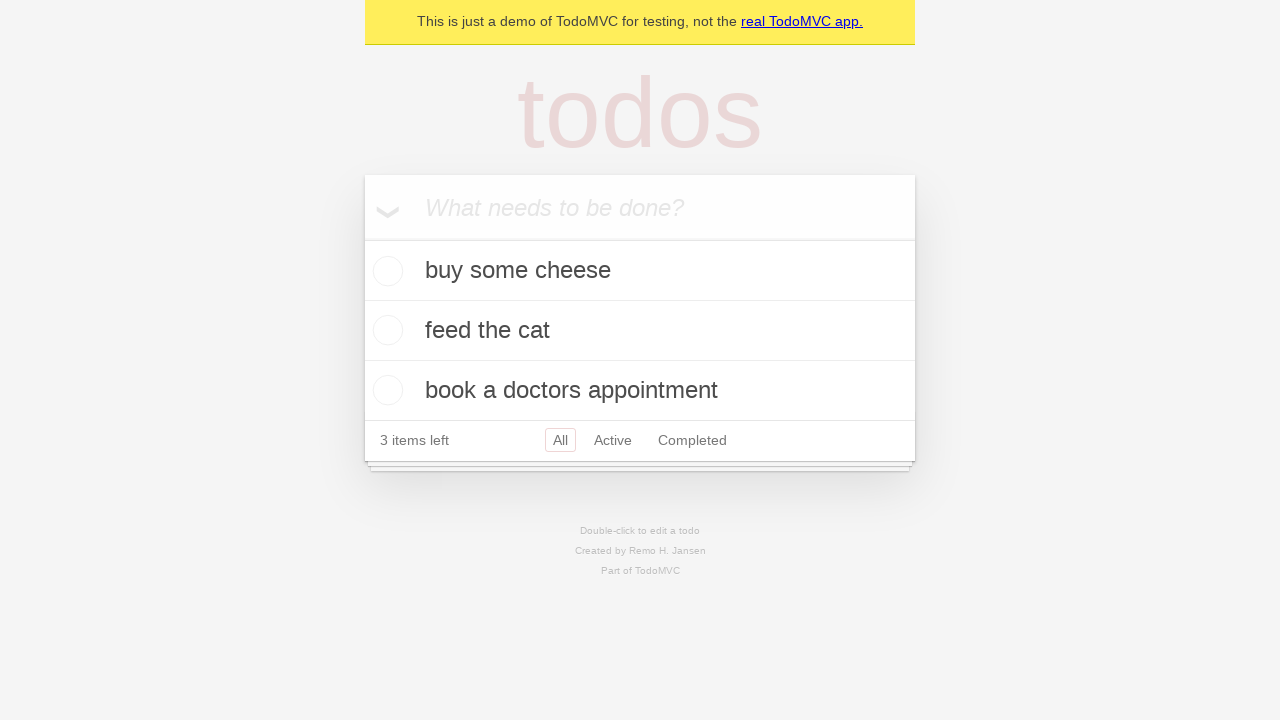

Marked second todo item as completed at (385, 330) on internal:testid=[data-testid="todo-item"s] >> nth=1 >> internal:role=checkbox
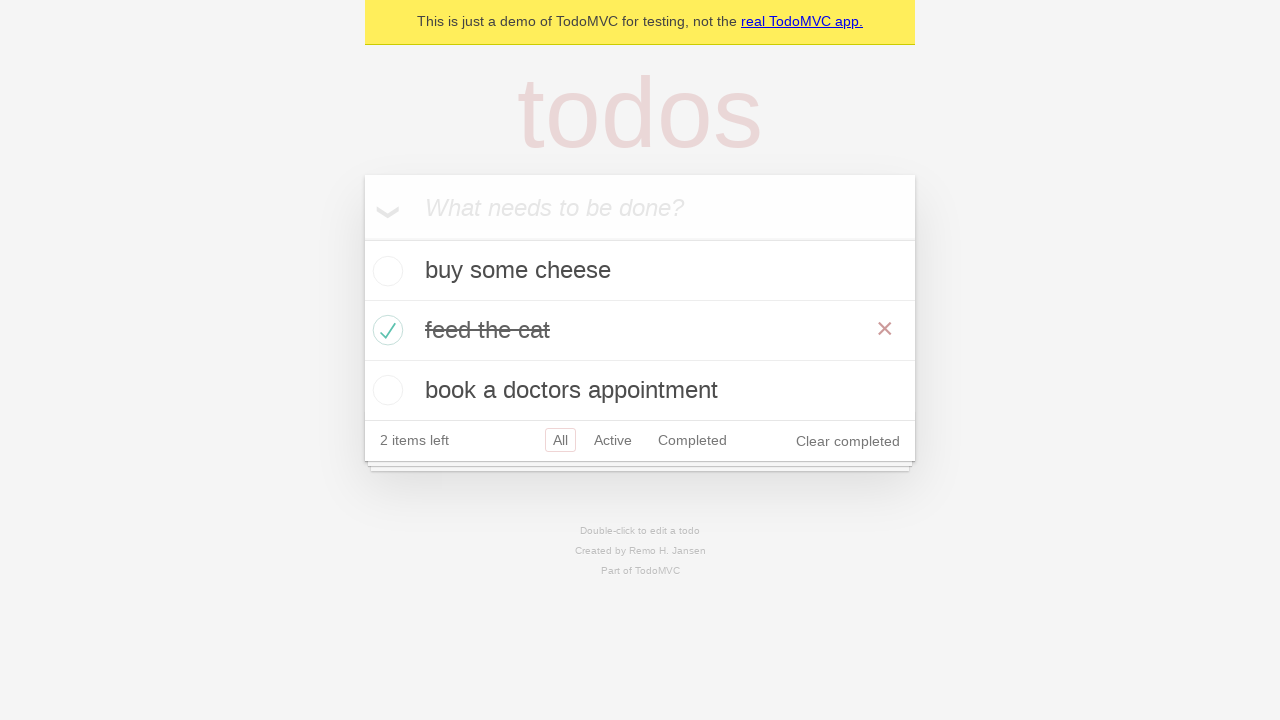

Clicked 'Clear completed' button at (848, 441) on internal:role=button[name="Clear completed"i]
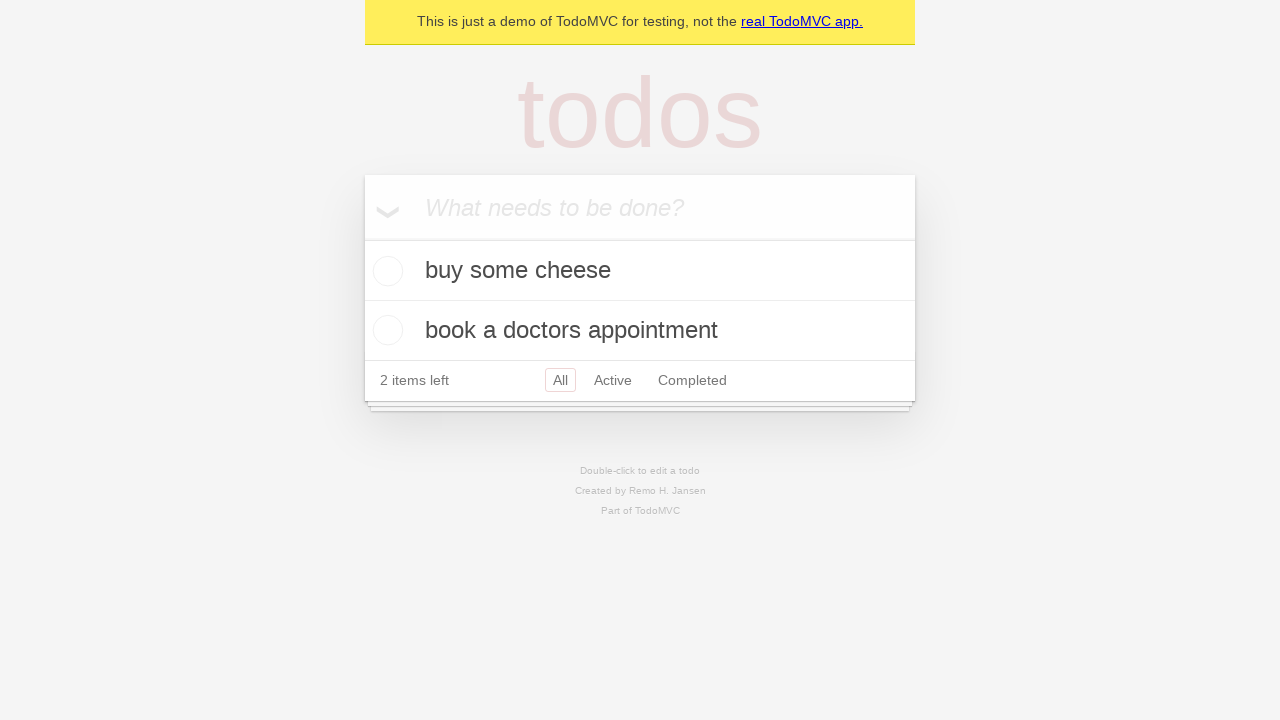

Verified remaining todo items are visible
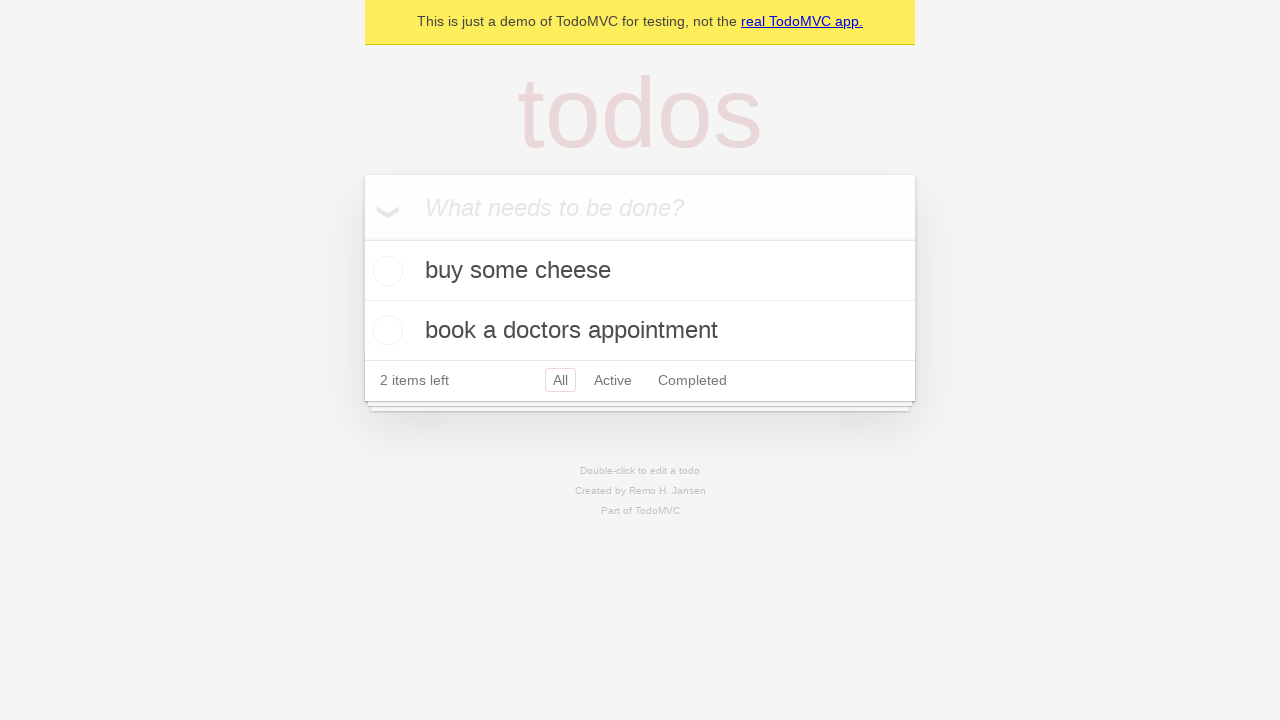

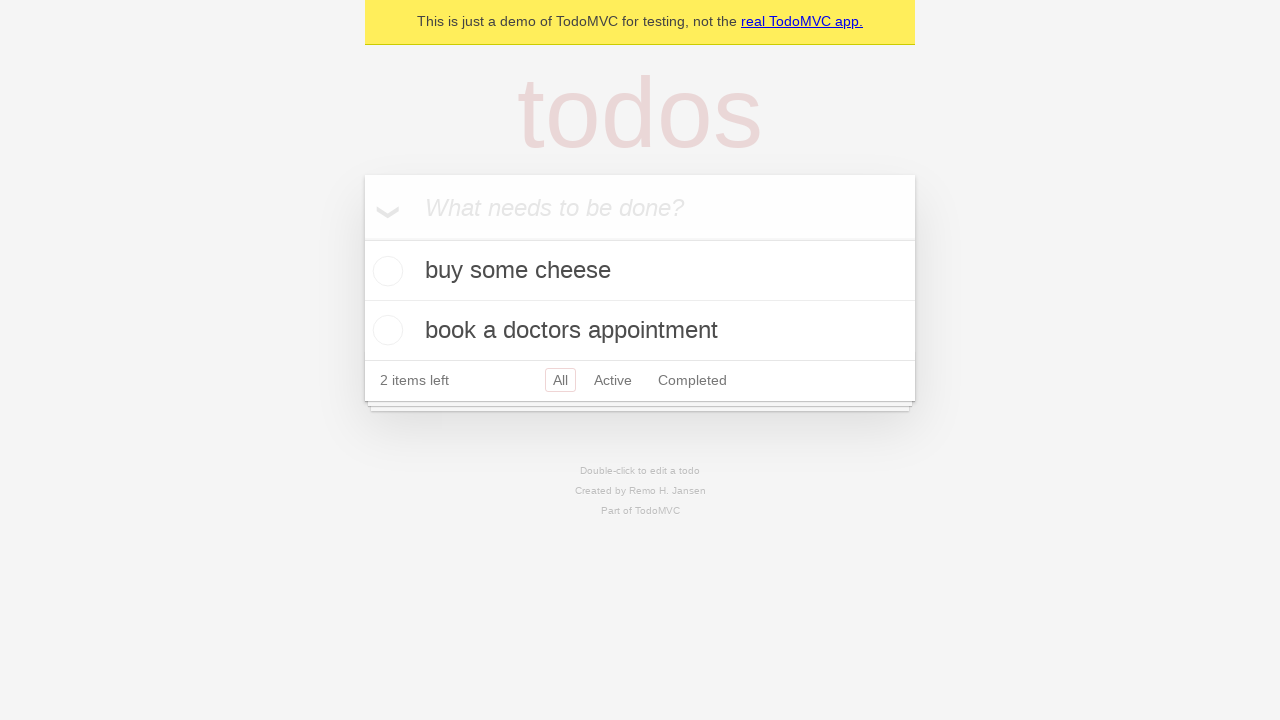